Tests browser window handling by clicking a button that opens new tabs, repeating the action multiple times to verify new window/tab creation functionality.

Starting URL: https://demoqa.com/browser-windows

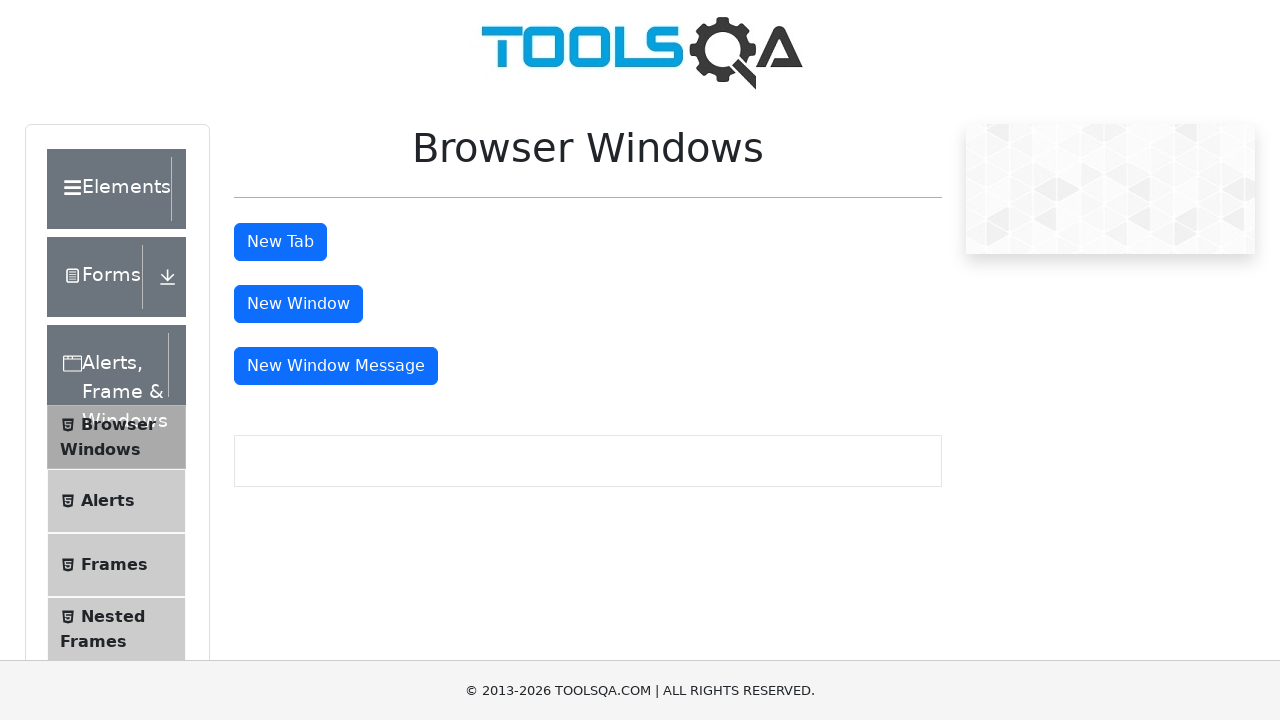

Clicked tab button to open new tab at (280, 242) on #tabButton
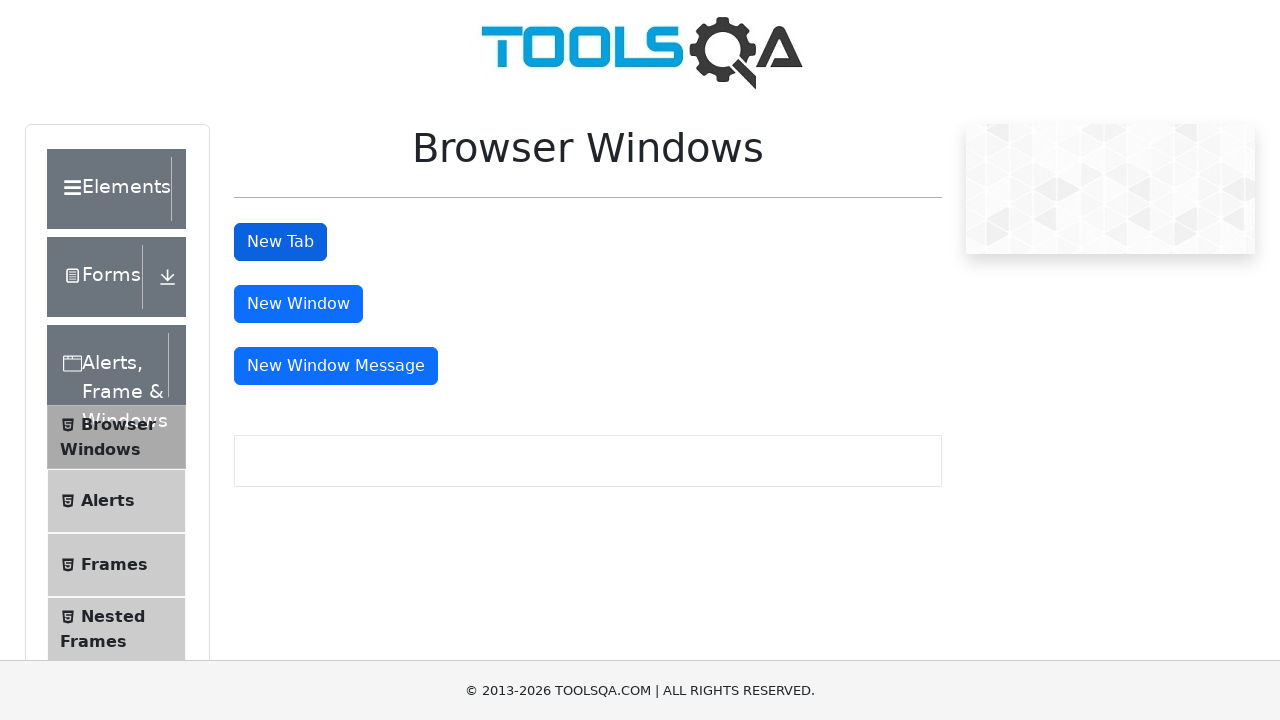

Waited for new tab to open
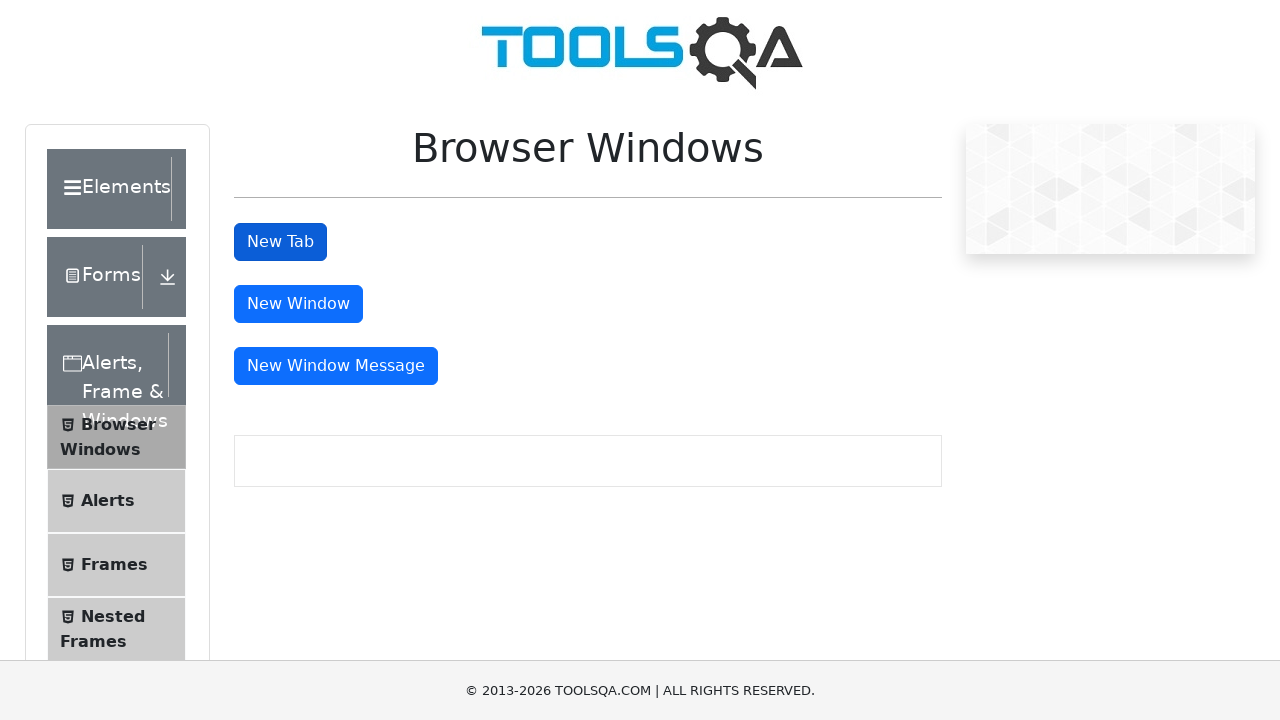

Clicked tab button to open new tab at (280, 242) on #tabButton
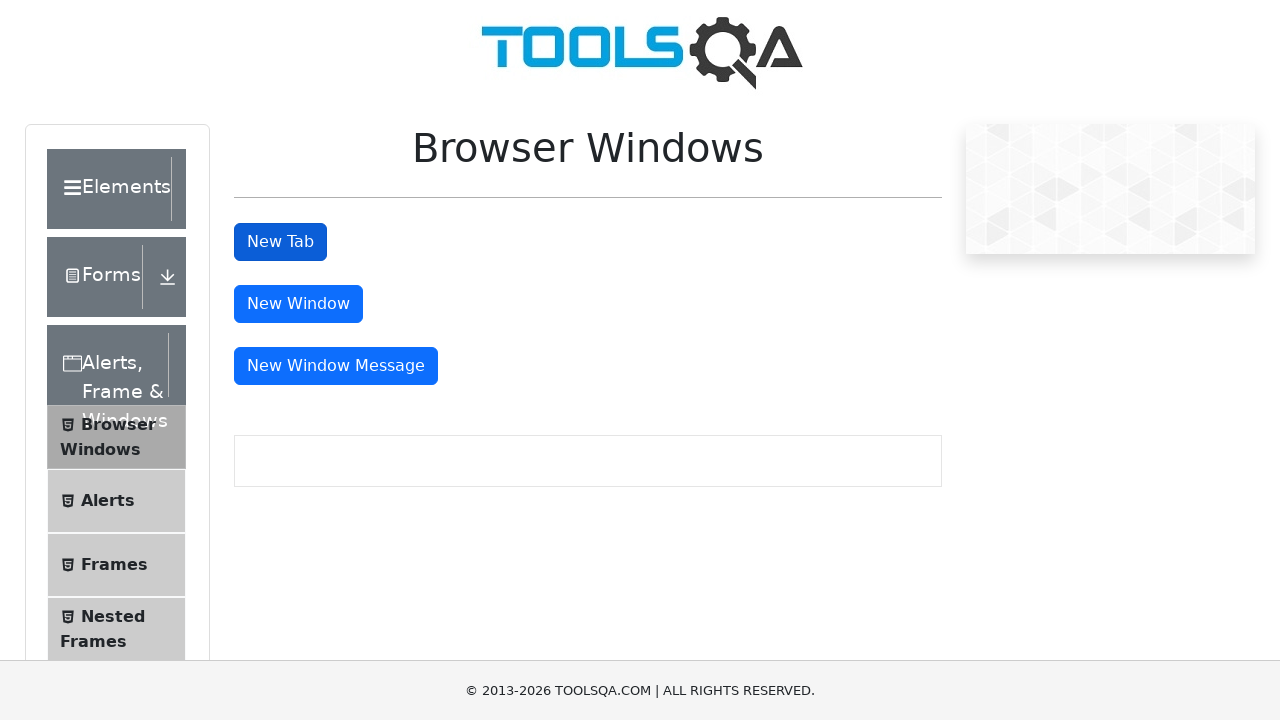

Waited for new tab to open
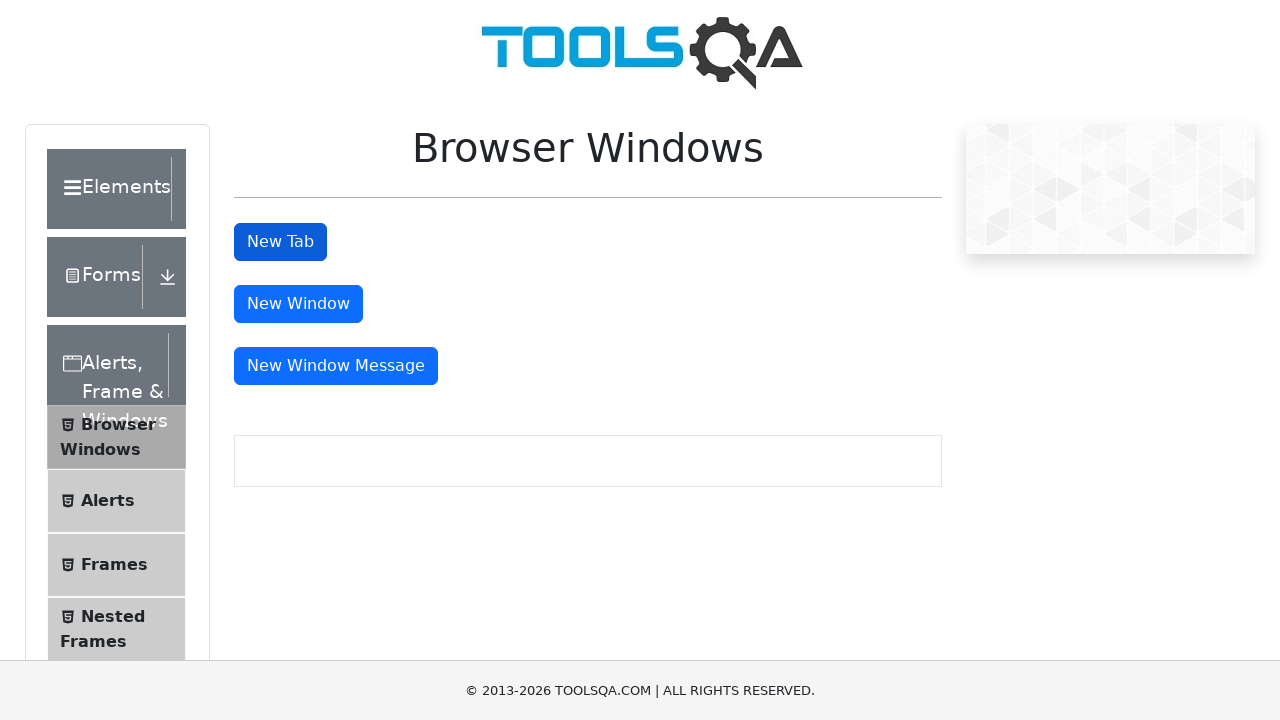

Clicked tab button to open new tab at (280, 242) on #tabButton
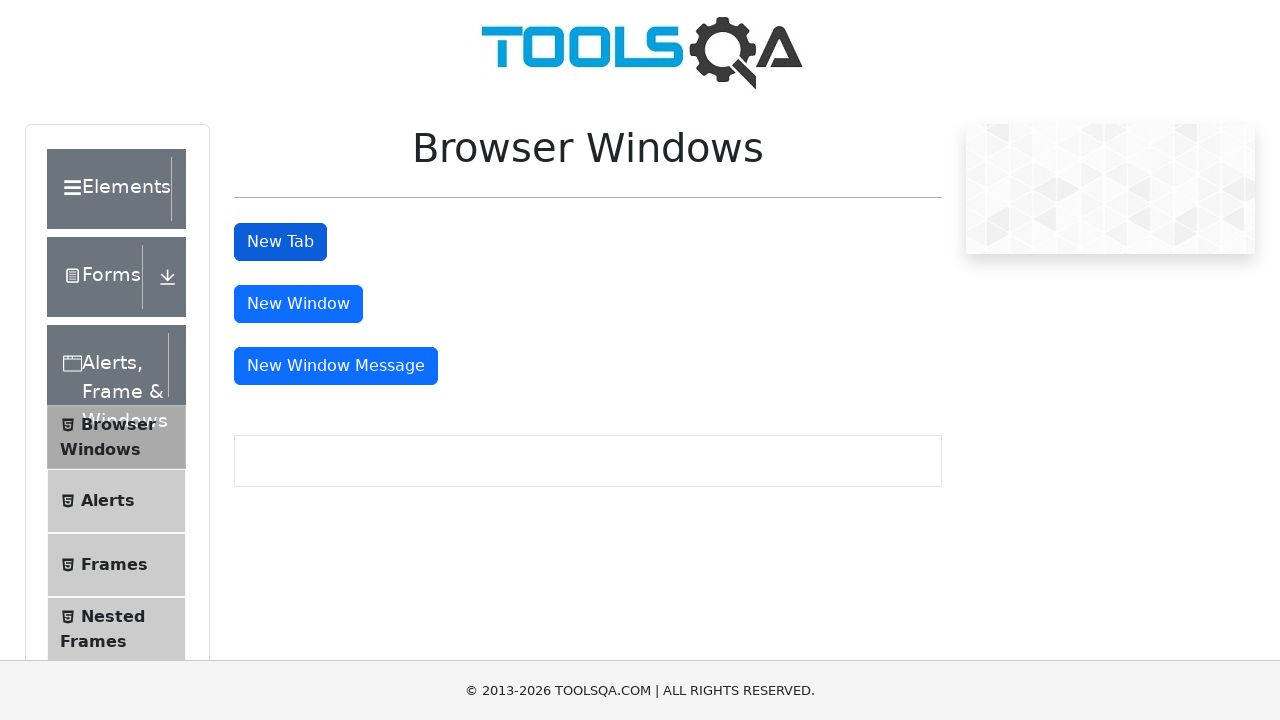

Waited for new tab to open
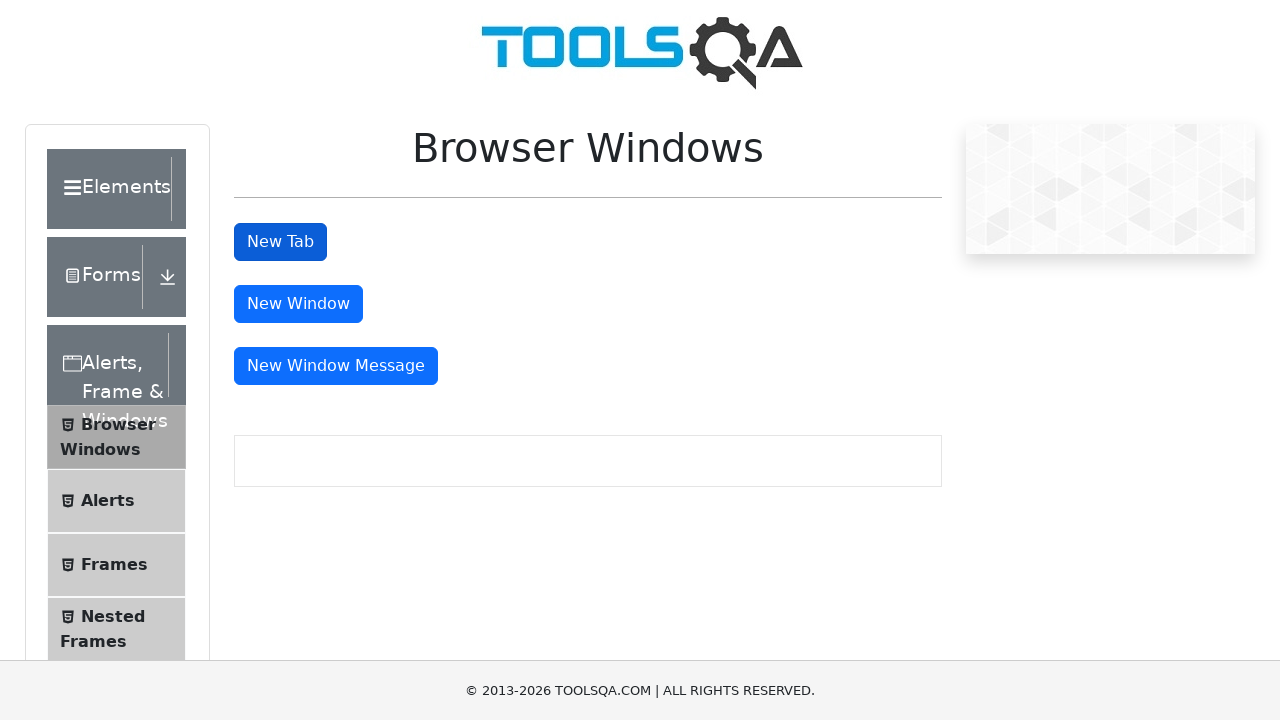

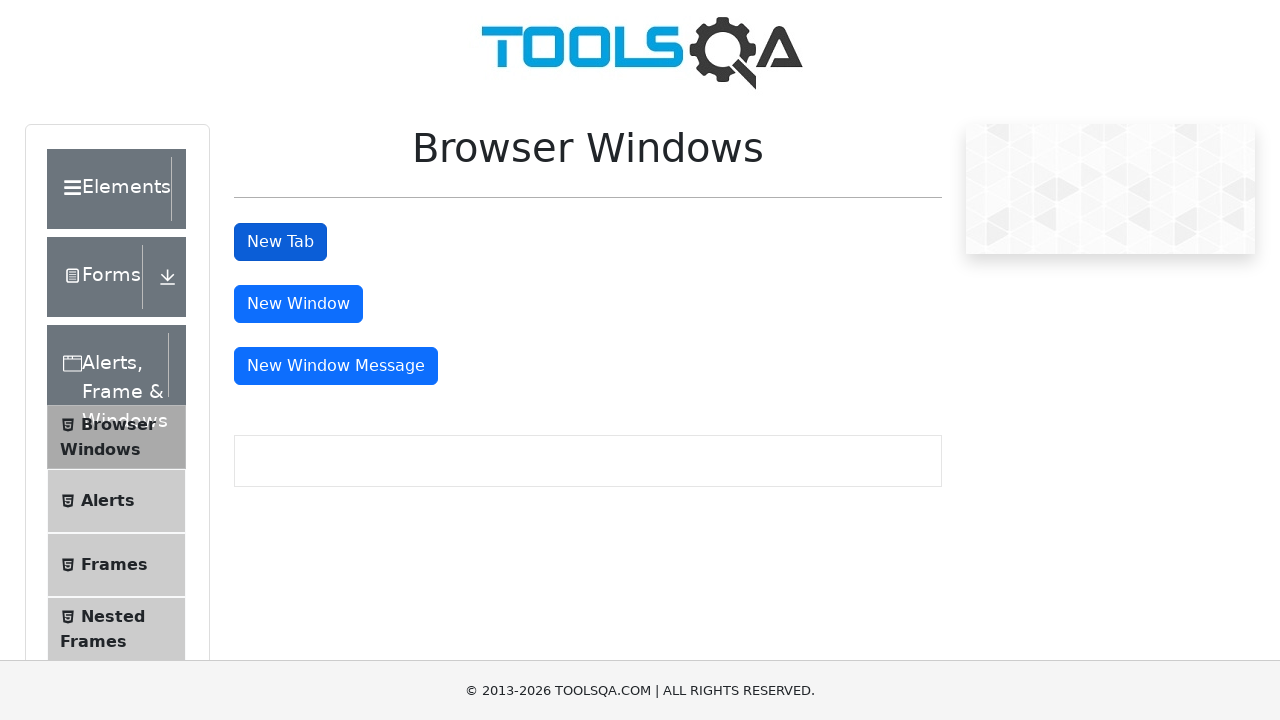